Tests JavaScript alert handling by clicking a button that triggers an alert, accepting the alert, and verifying the success message is displayed

Starting URL: http://practice.cydeo.com/javascript_alerts

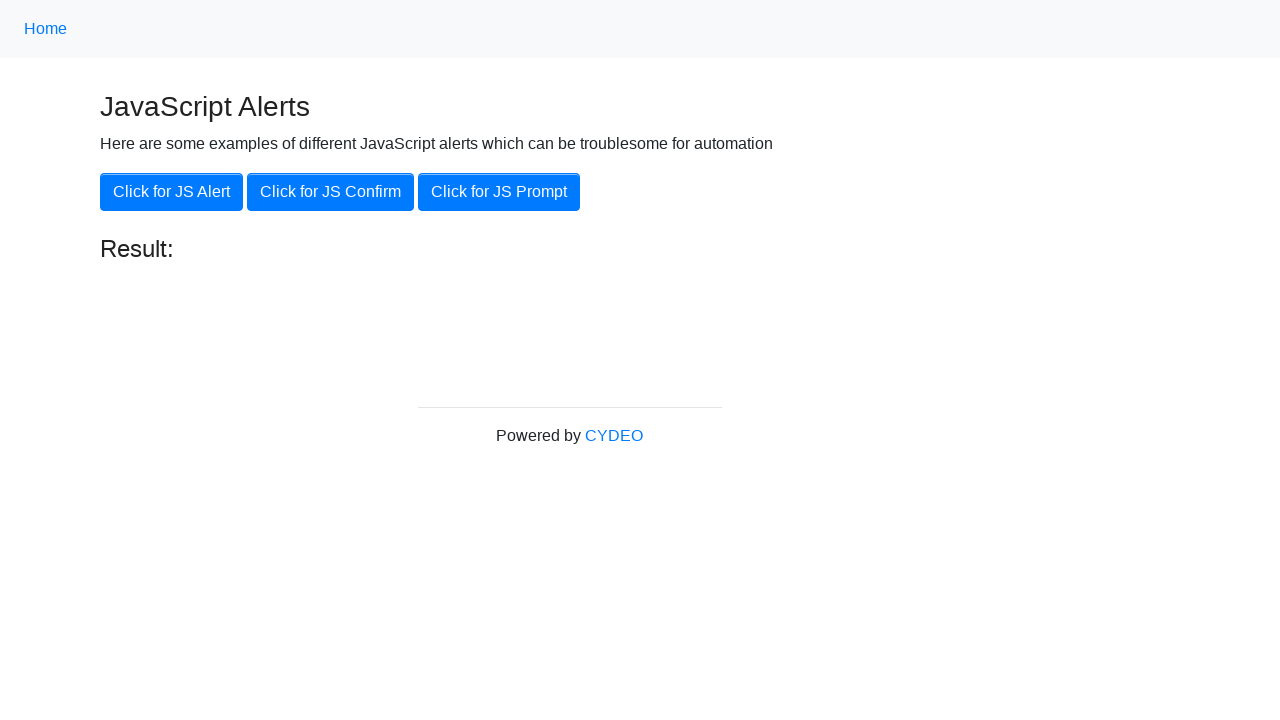

Clicked the 'Click for JS Alert' button at (172, 192) on xpath=//button[.='Click for JS Alert']
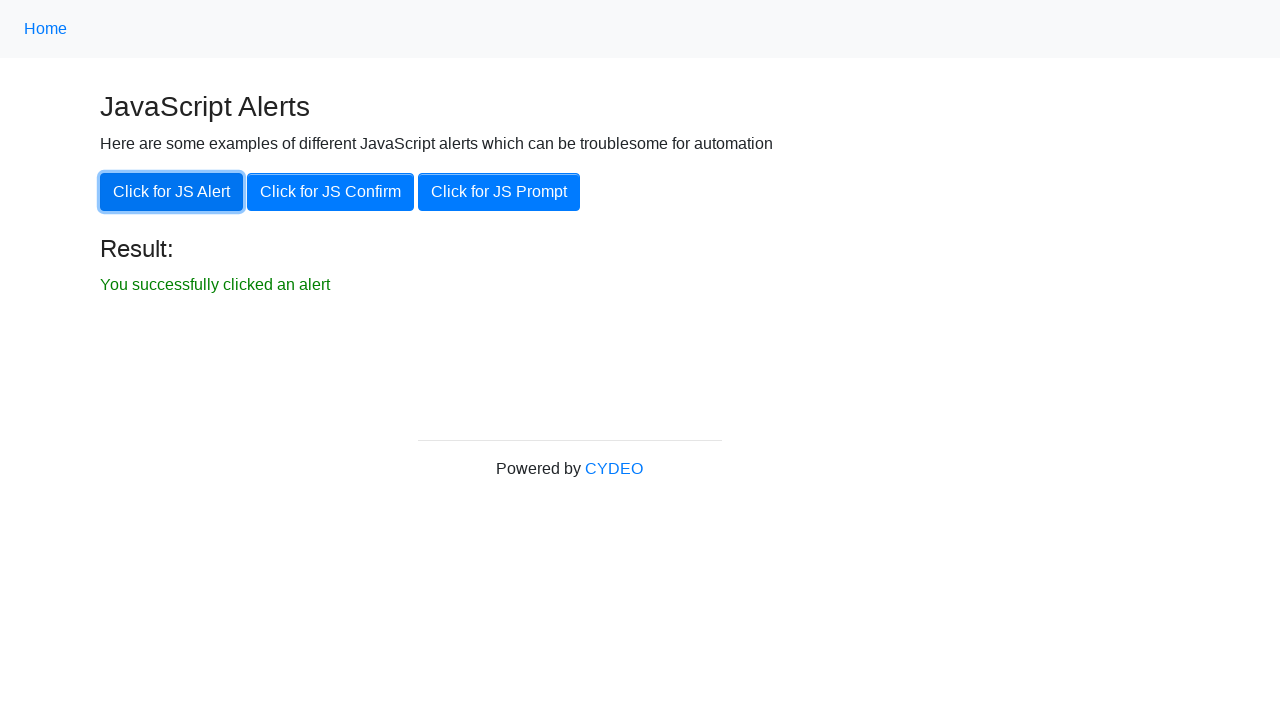

Set up dialog handler to accept JavaScript alert
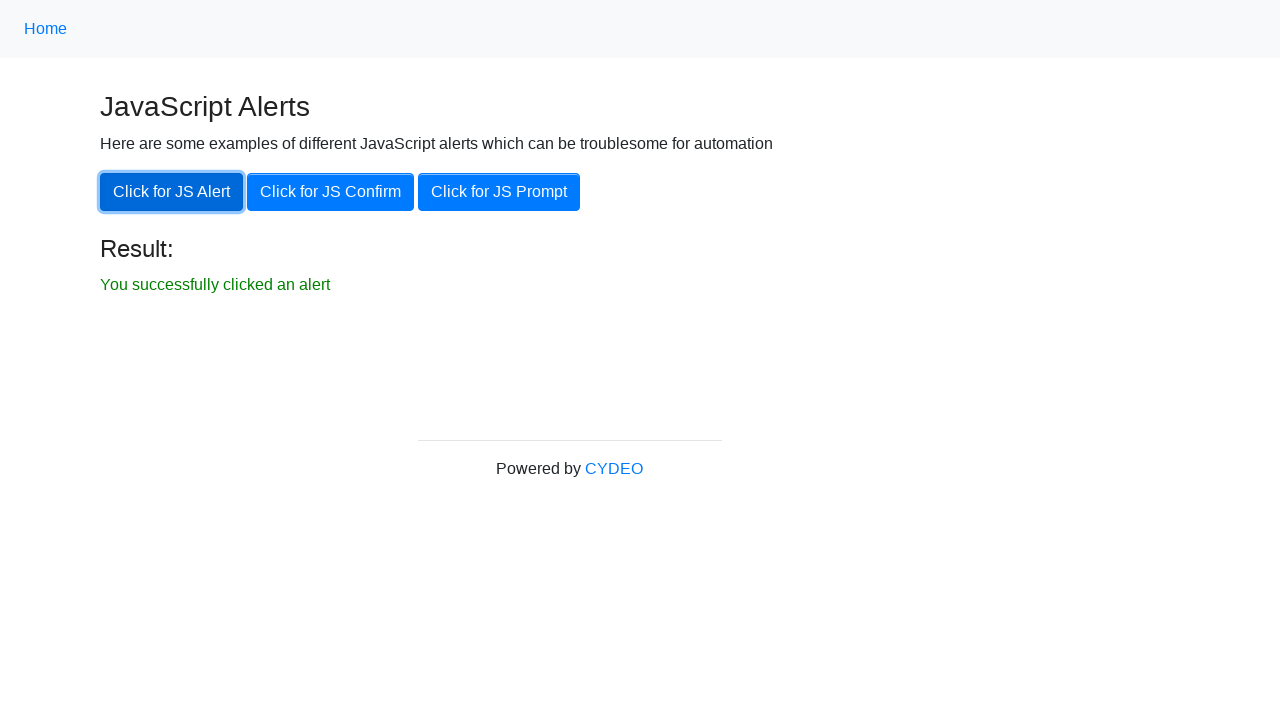

Success message element became visible after accepting alert
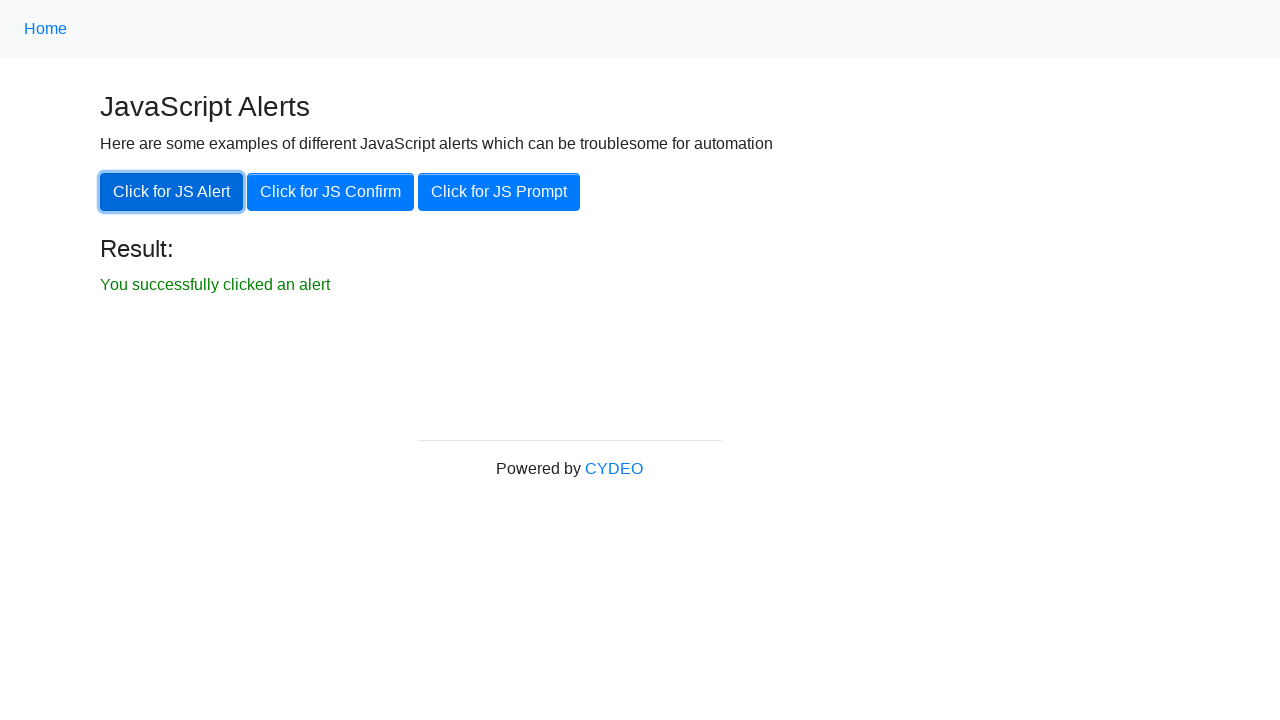

Verified success message text: 'You successfully clicked an alert'
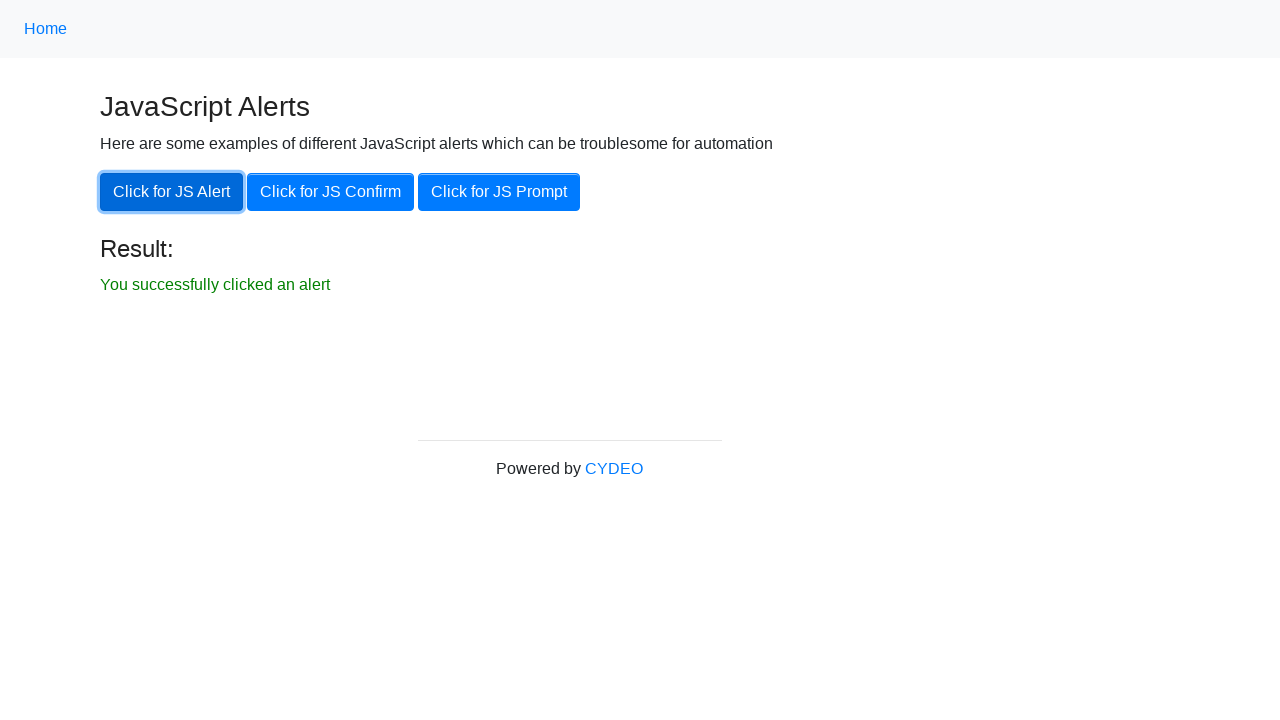

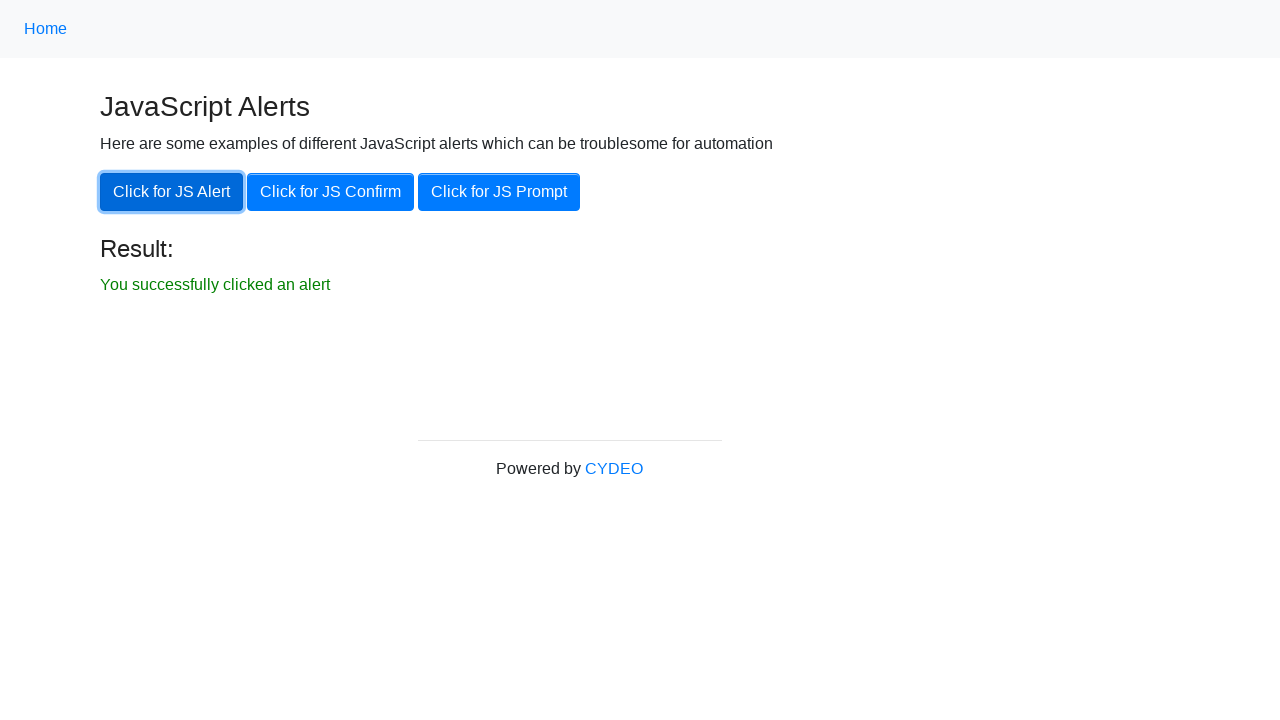